Tests setting the size slider to minimum value (0) by pressing Home key

Starting URL: https://labasse.github.io/fruits/portrait.html

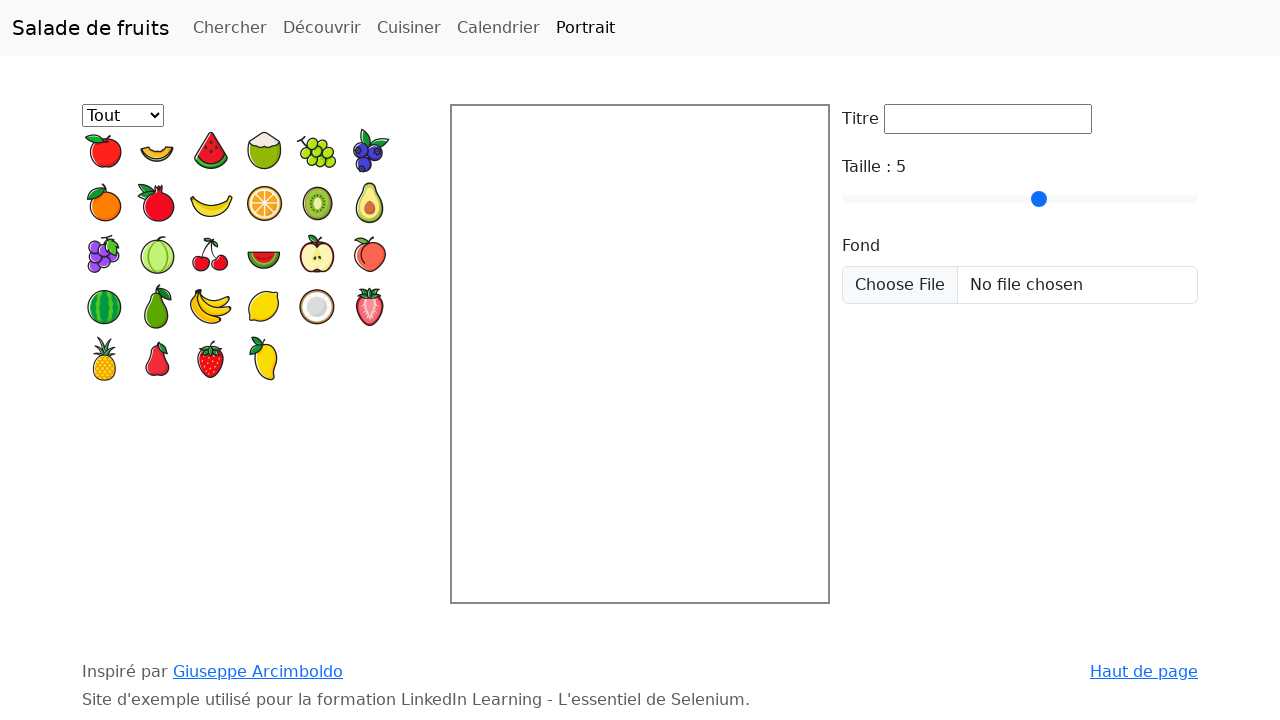

Navigated to portrait.html
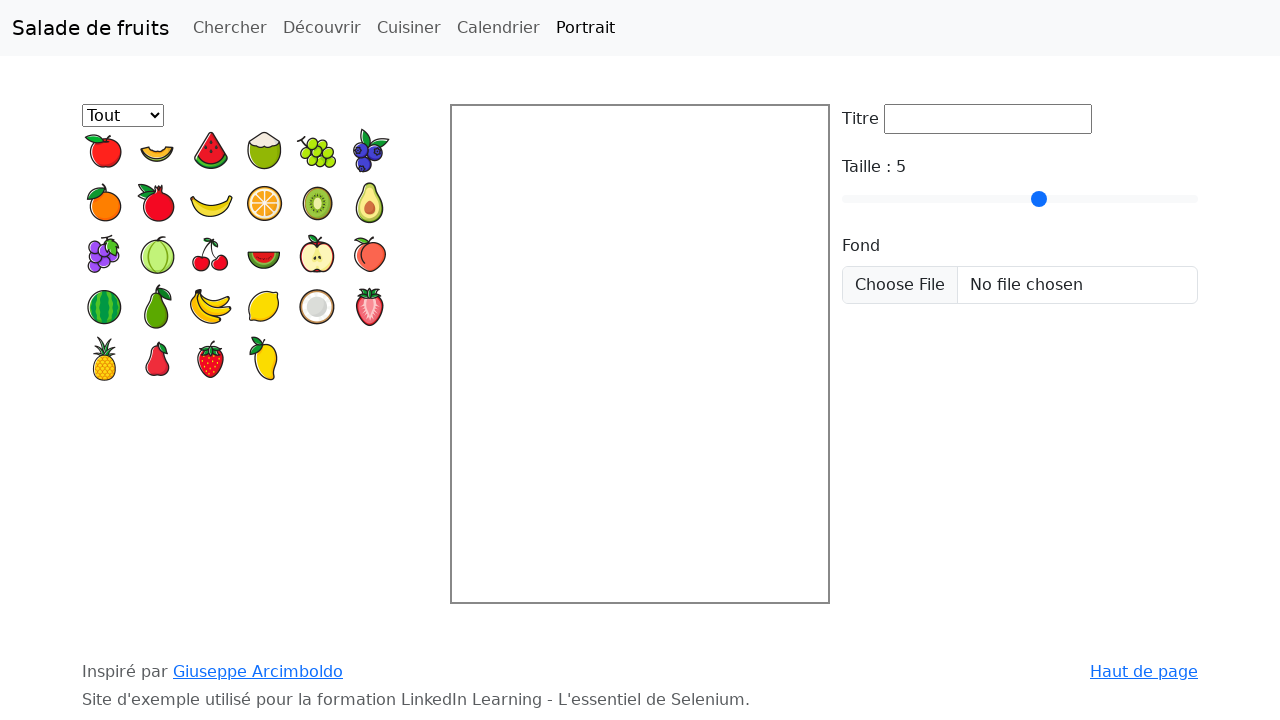

Clicked on the size slider element at (1020, 199) on #taille
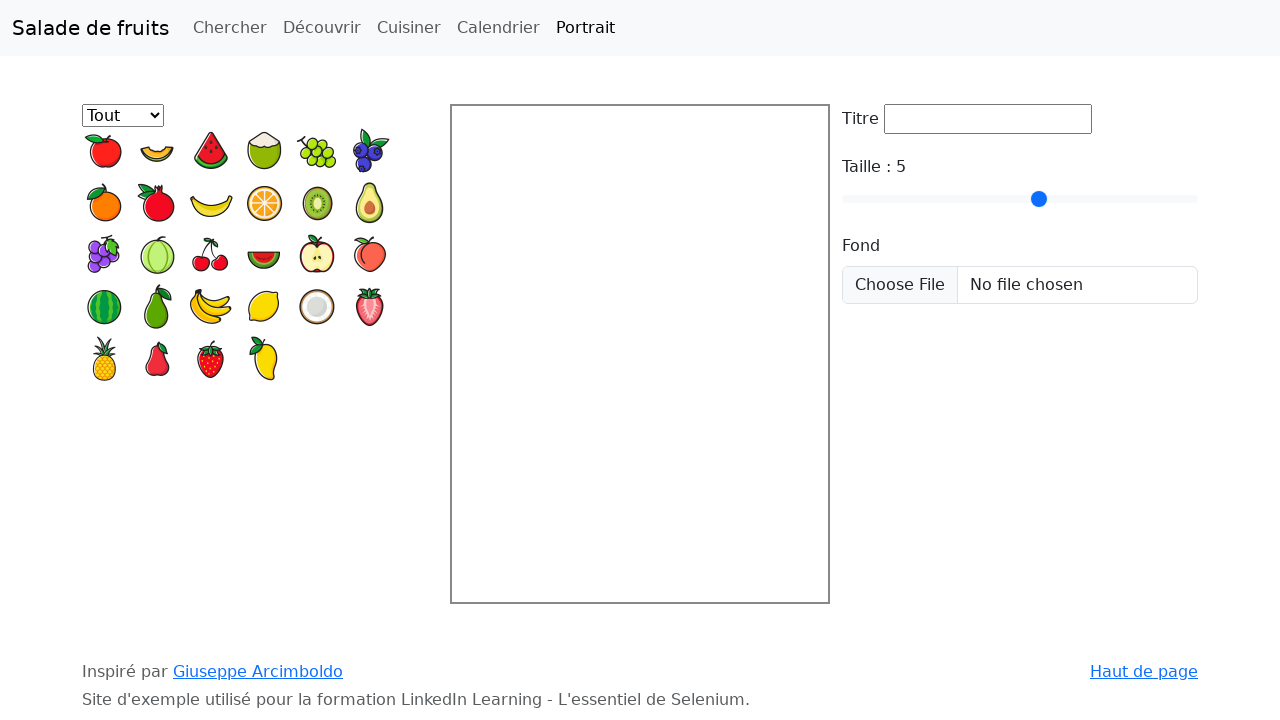

Pressed Home key to set slider to minimum value (0) on #taille
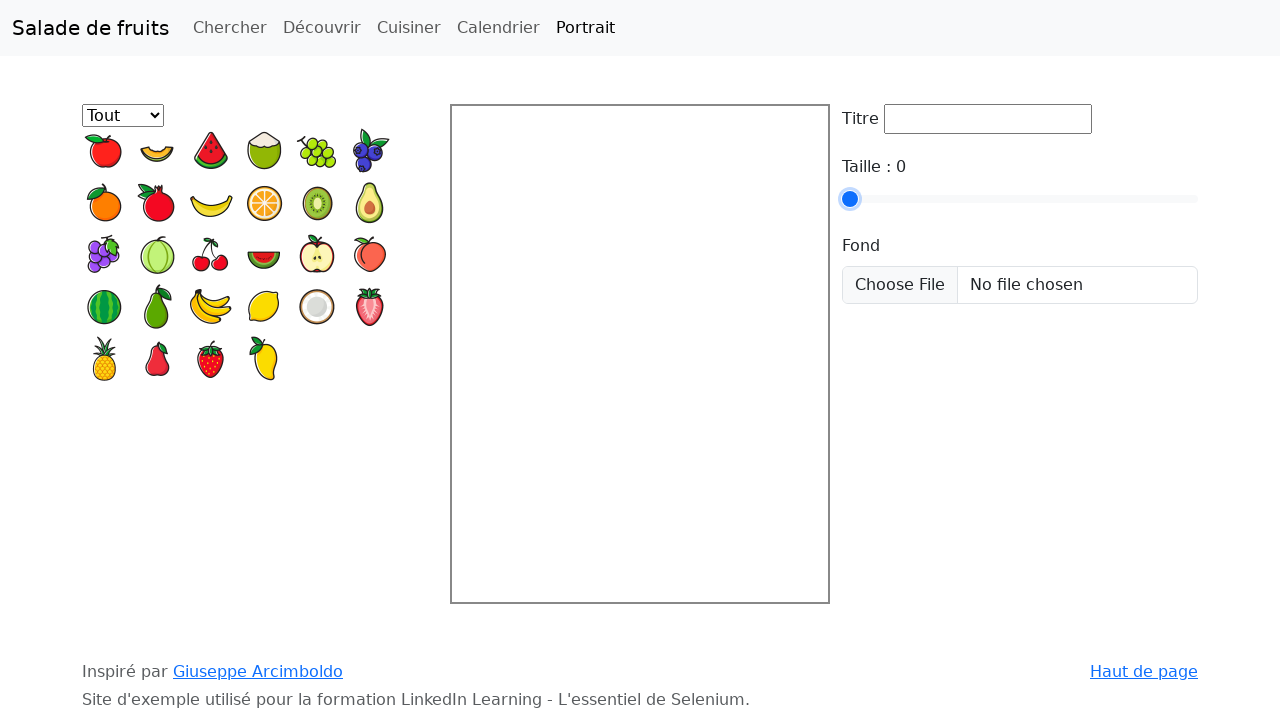

Size value element updated and is visible
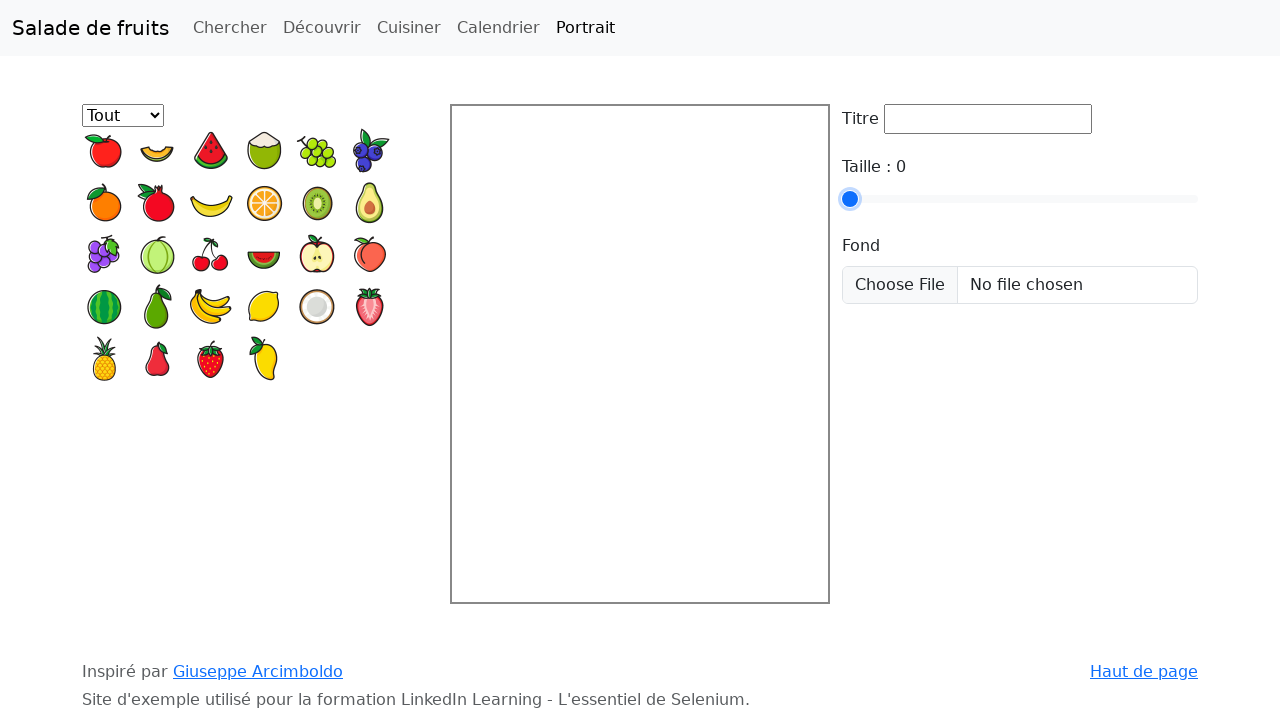

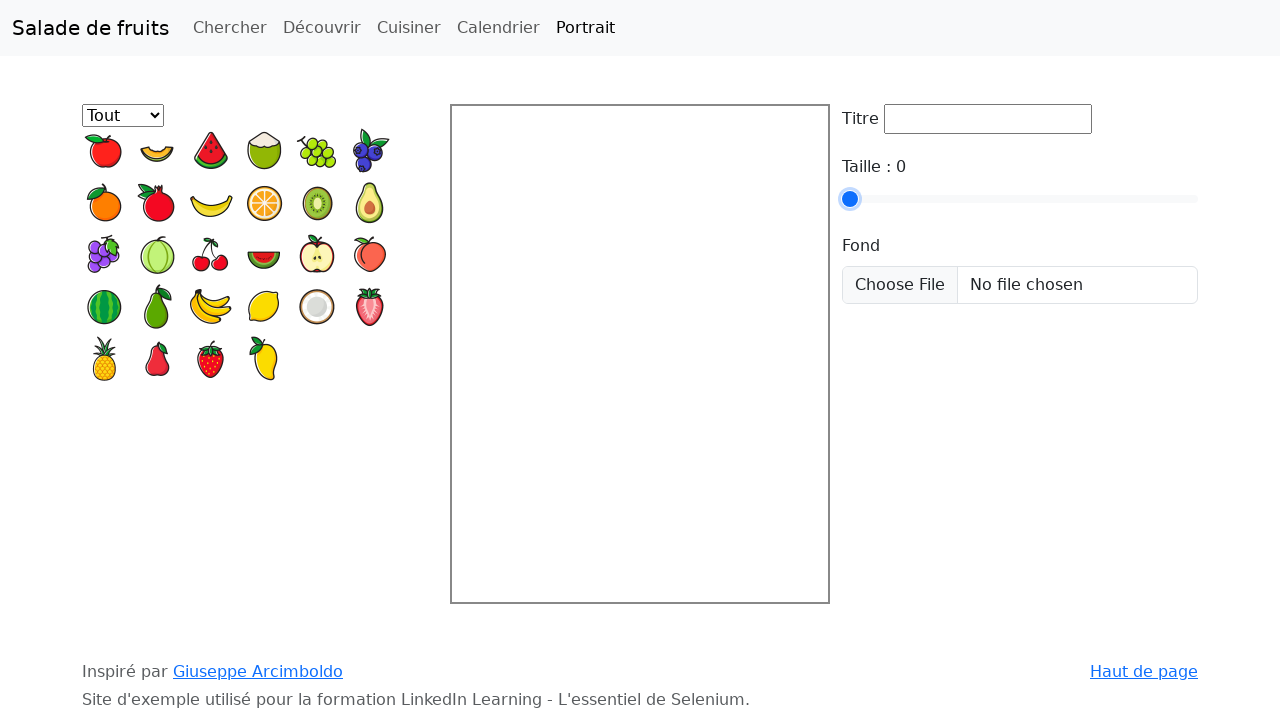